Tests geolocation override functionality by setting coordinates to Paris (Eiffel Tower), then clicking a button to retrieve and display the mocked coordinates on a demo page.

Starting URL: https://bonigarcia.dev/selenium-webdriver-java/geolocation.html

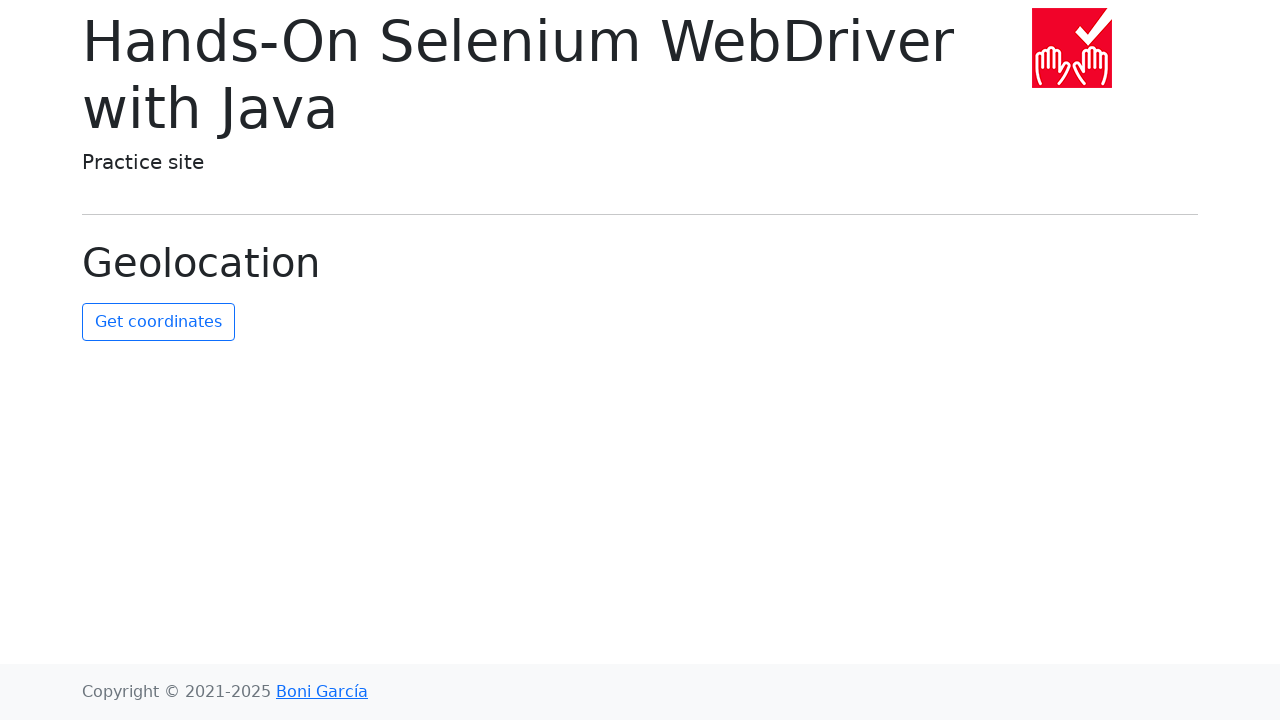

Set geolocation override to Paris (Eiffel Tower coordinates: 48.8584, 2.2945)
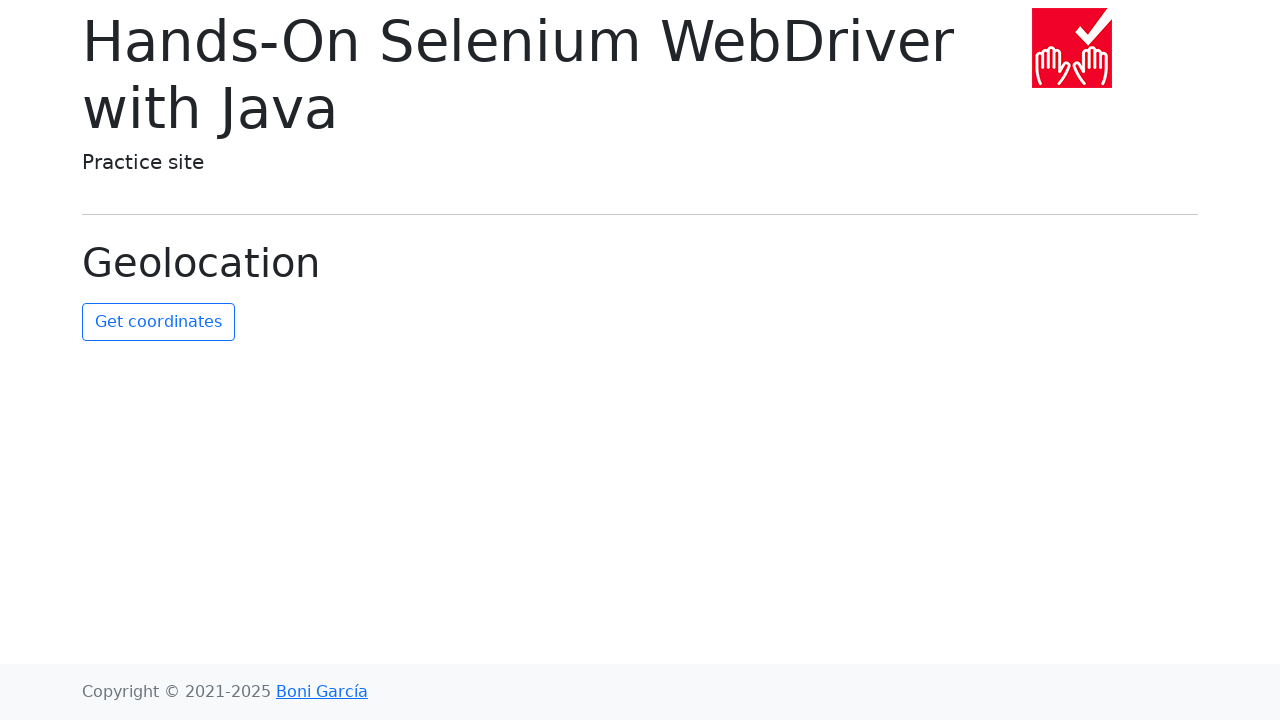

Granted geolocation permission
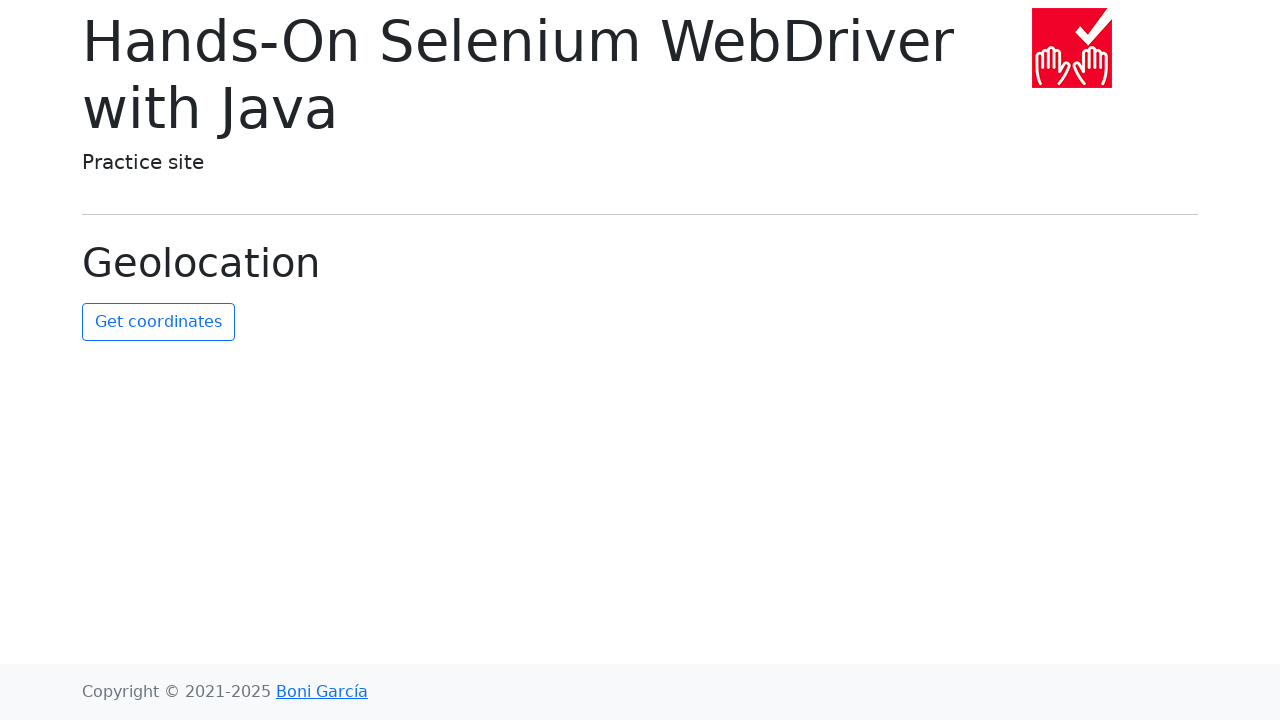

Clicked the 'Get Coordinates' button to retrieve mocked geolocation at (158, 322) on #get-coordinates
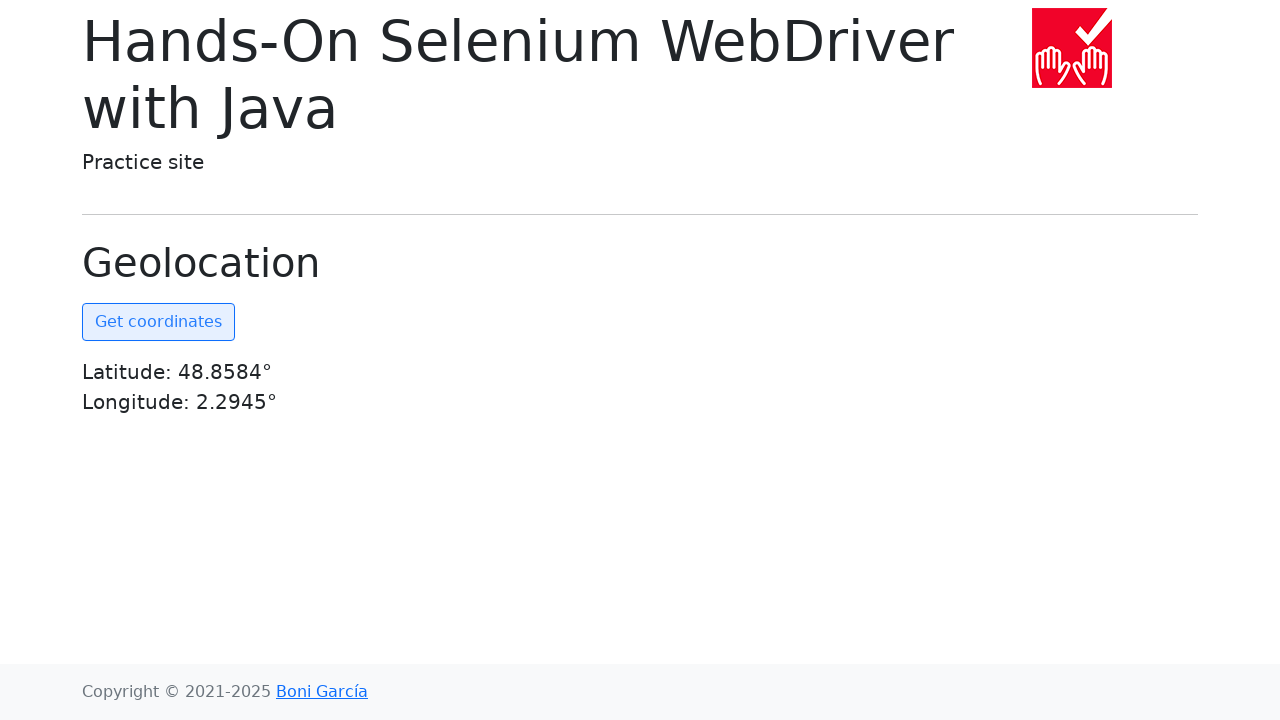

Coordinates are now displayed on the page
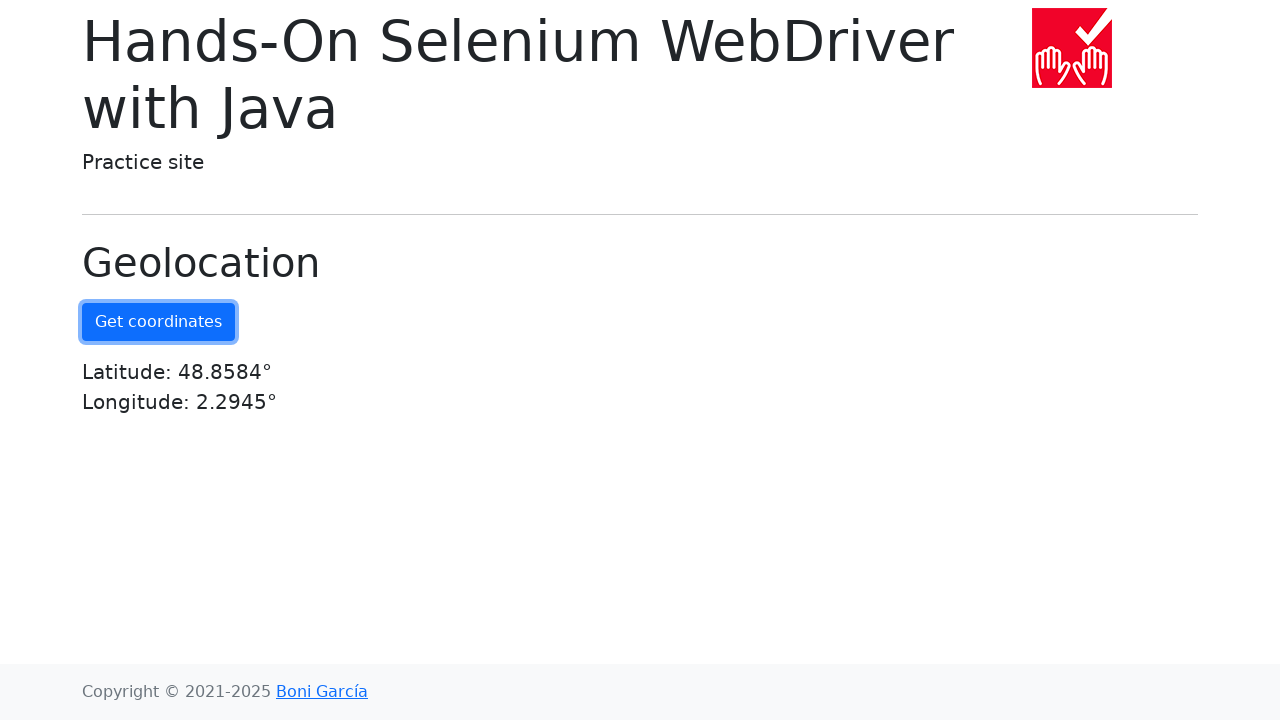

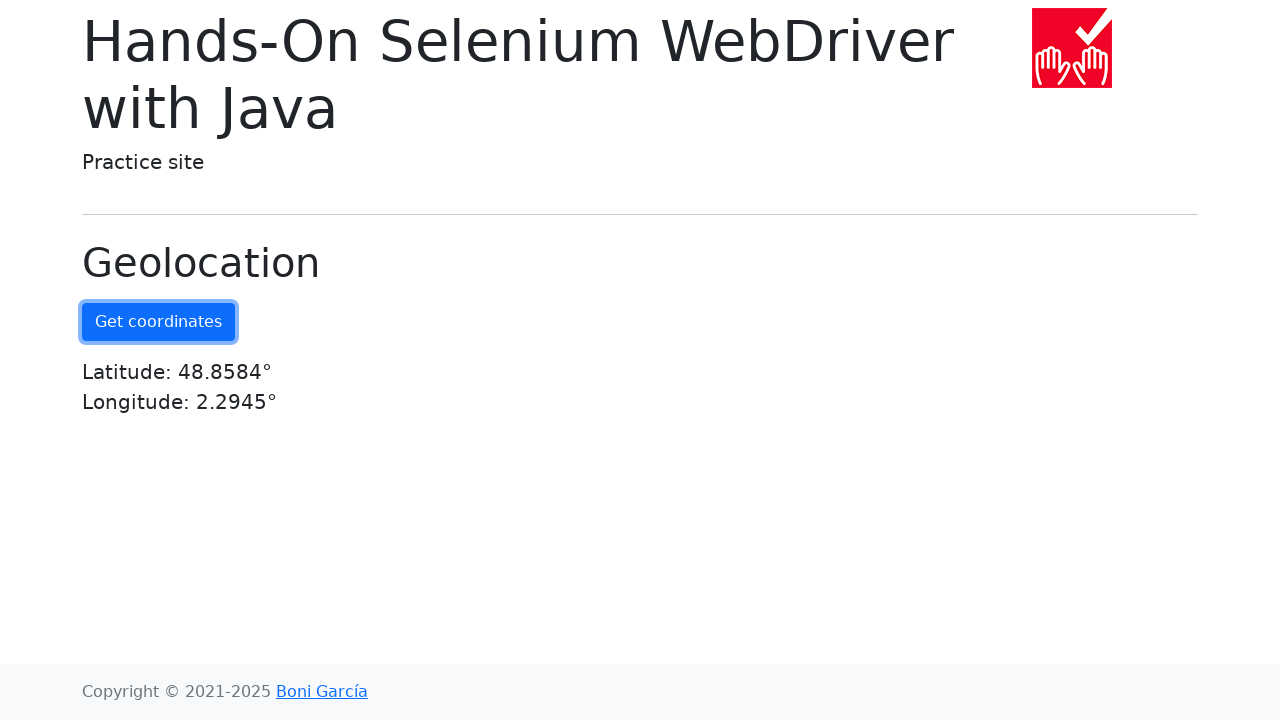